Tests that clicking the Form Authentication link navigates to the Login page

Starting URL: https://the-internet.herokuapp.com/

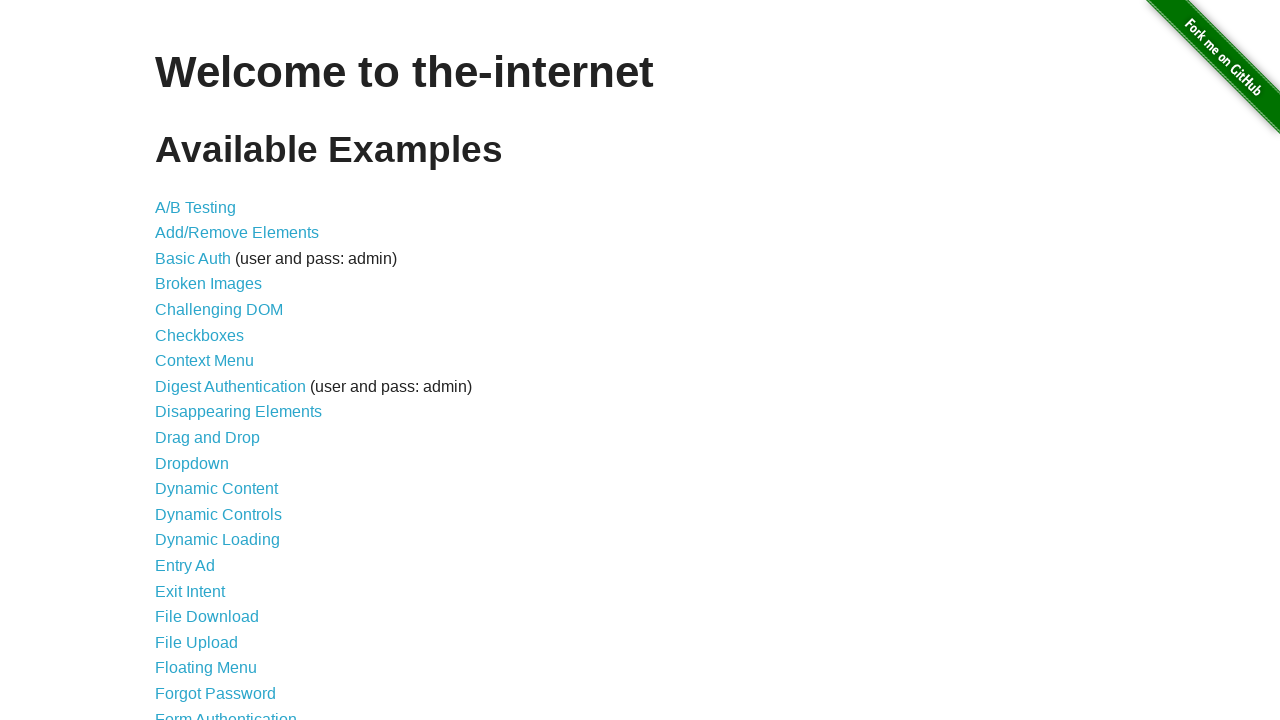

Clicked the Form Authentication link at (226, 712) on a[href='/login']
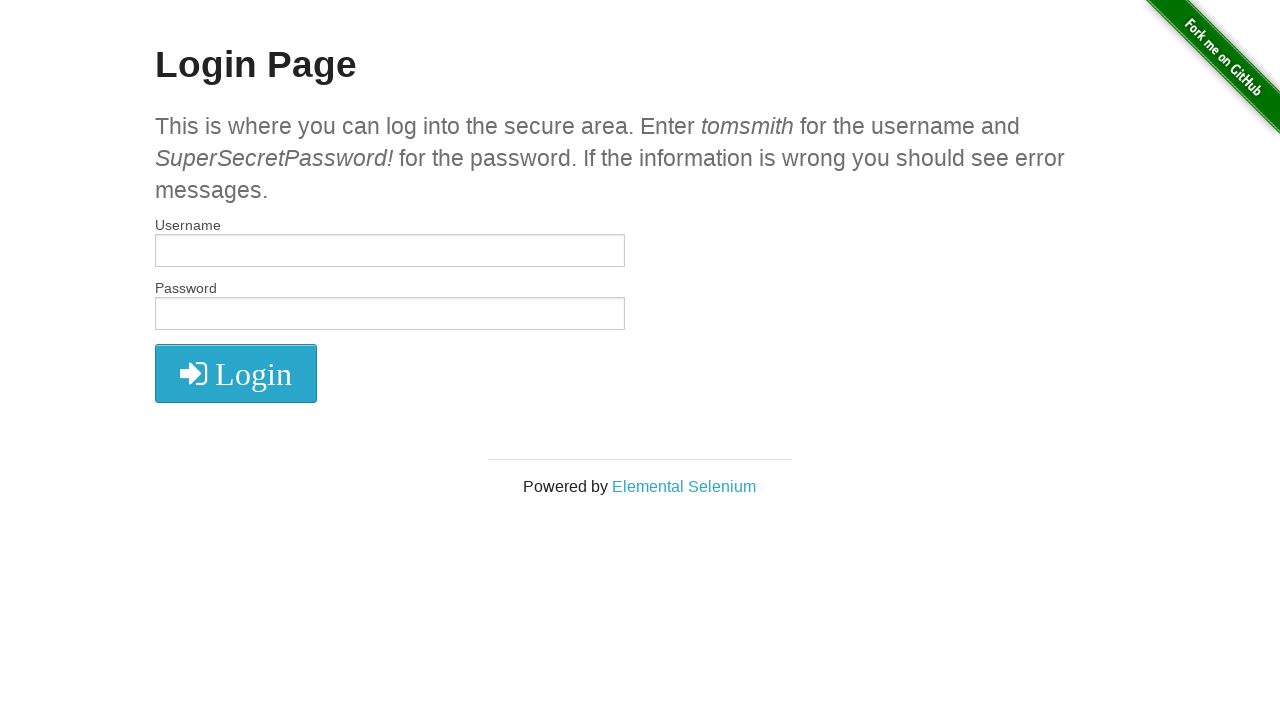

Login page header loaded
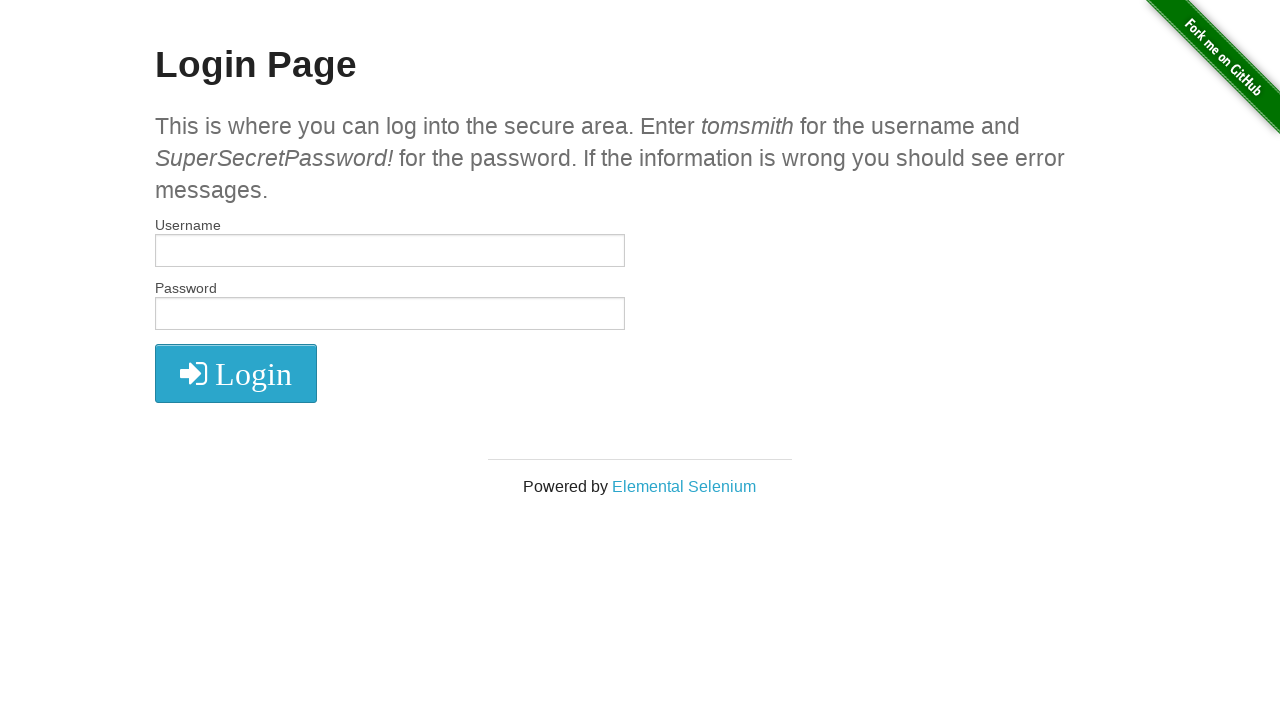

Retrieved header text: 'Login Page'
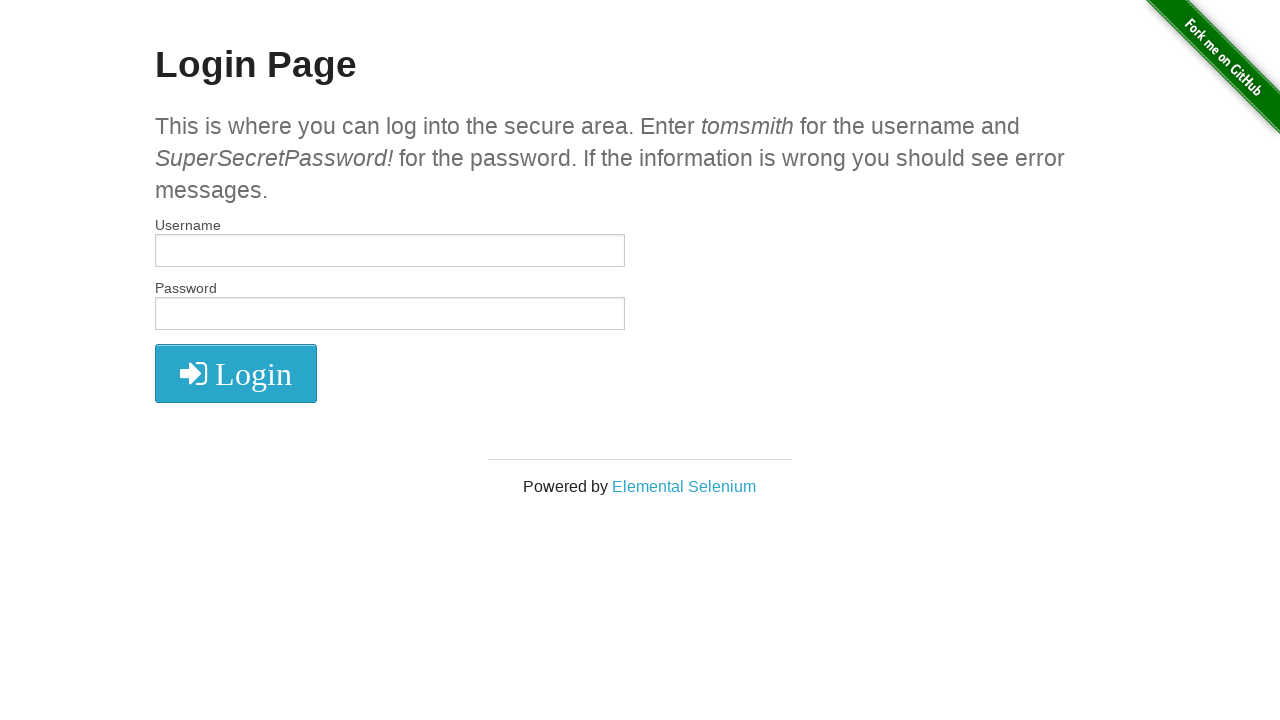

Verified header text matches 'Login Page'
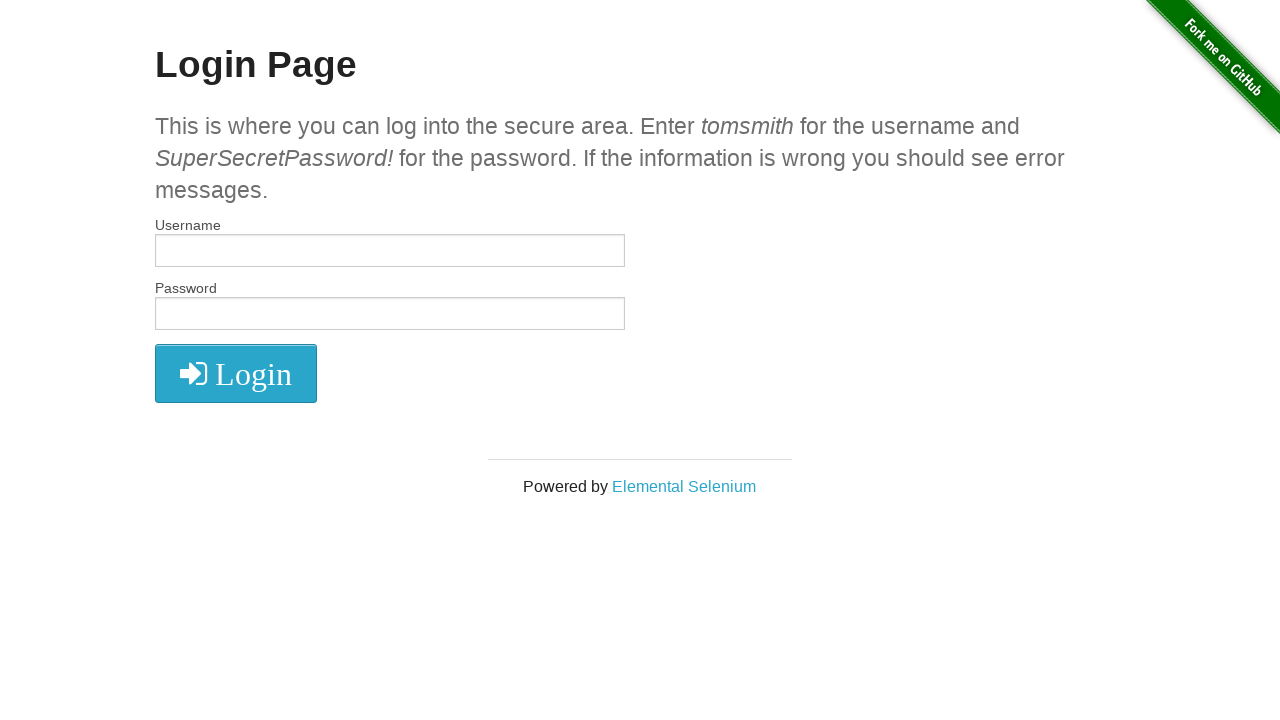

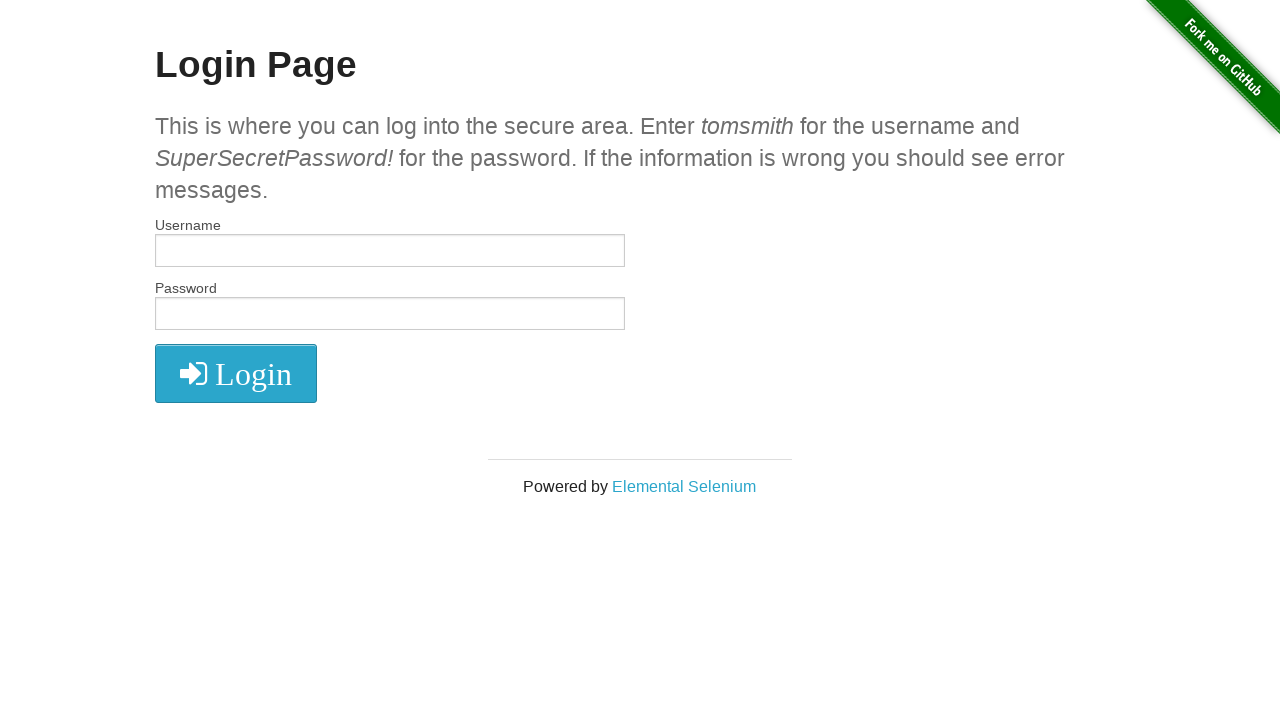